Calculates the sum of two numbers displayed on the page, selects the answer from a dropdown, and submits the form

Starting URL: http://suninjuly.github.io/selects2.html

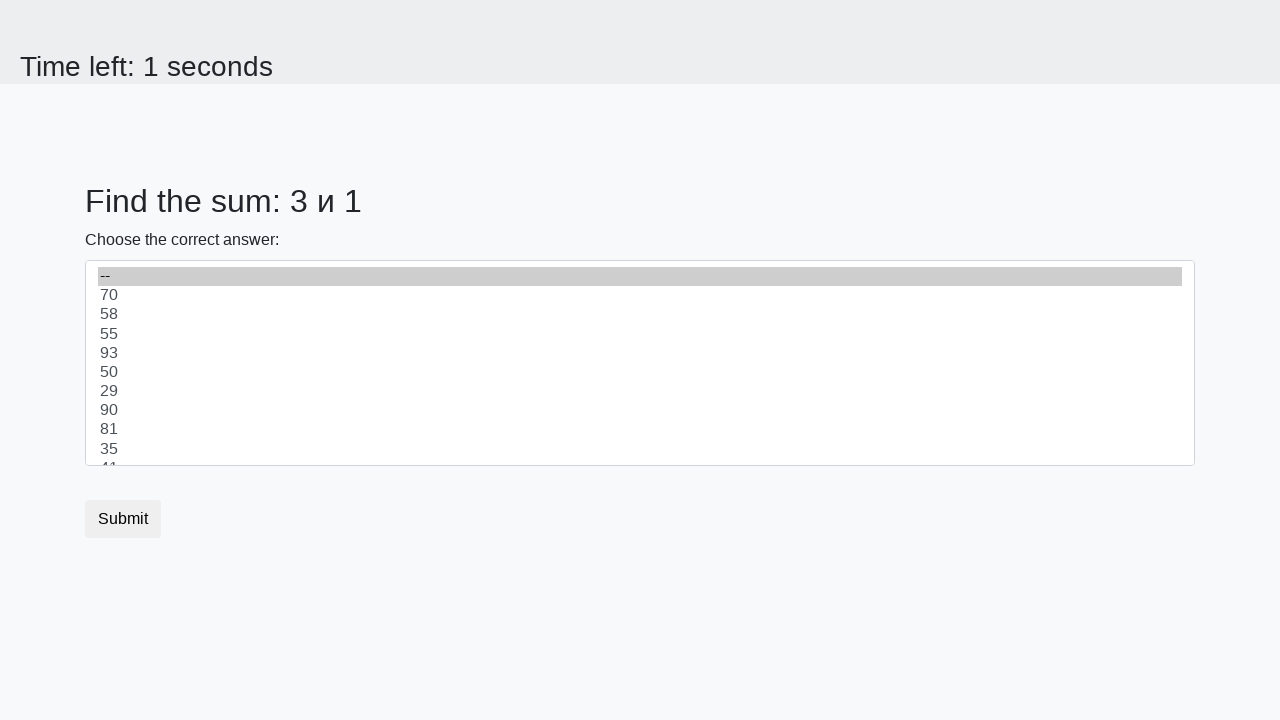

Retrieved first number from #num1 element
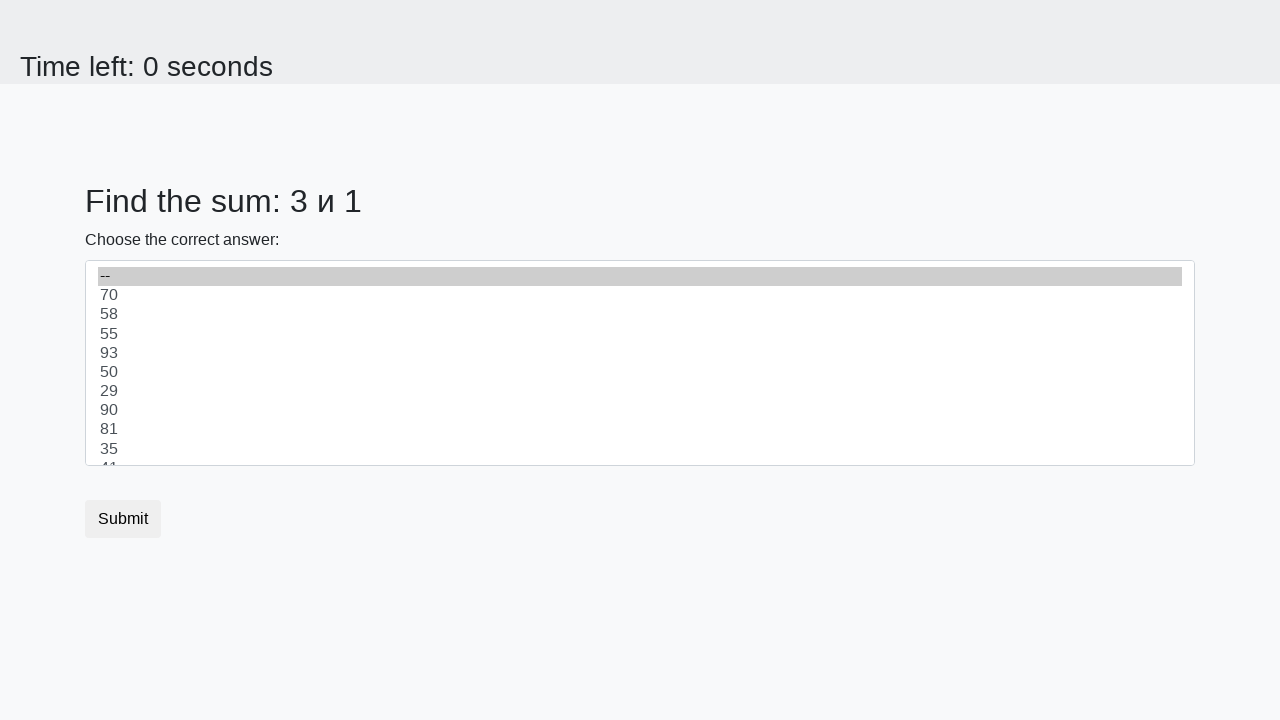

Retrieved second number from #num2 element
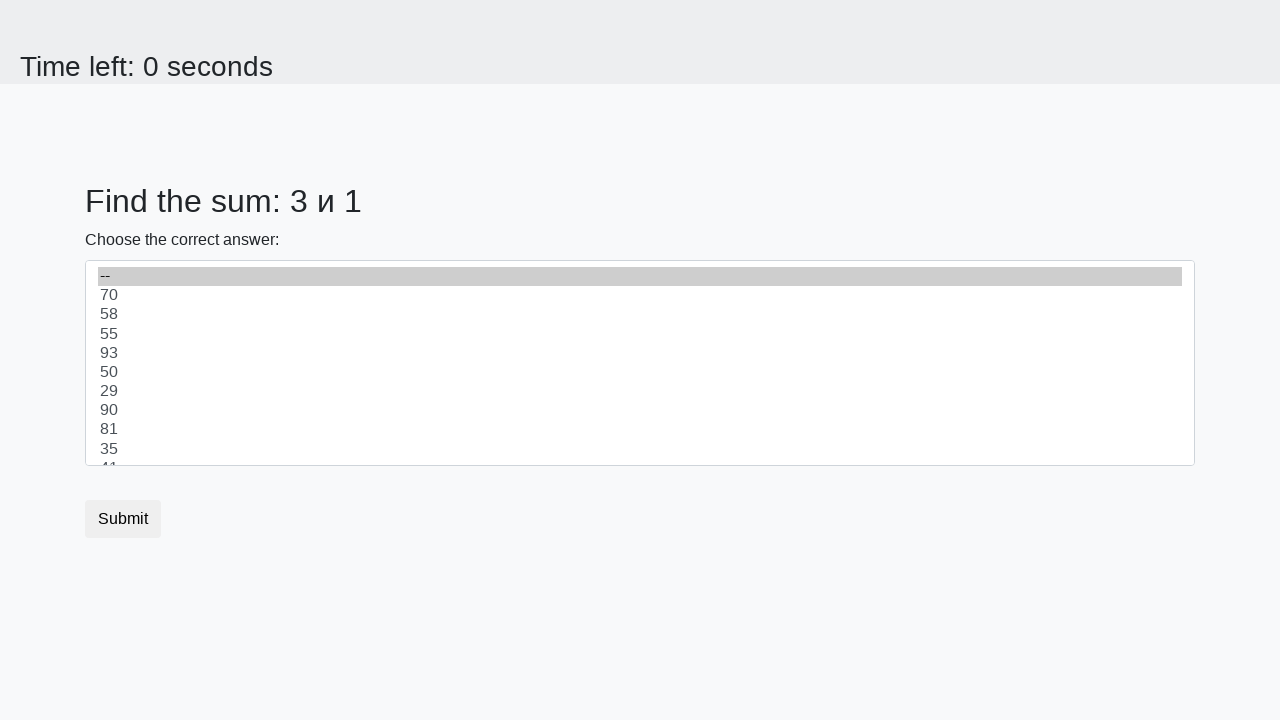

Calculated sum of 3 + 1 = 4
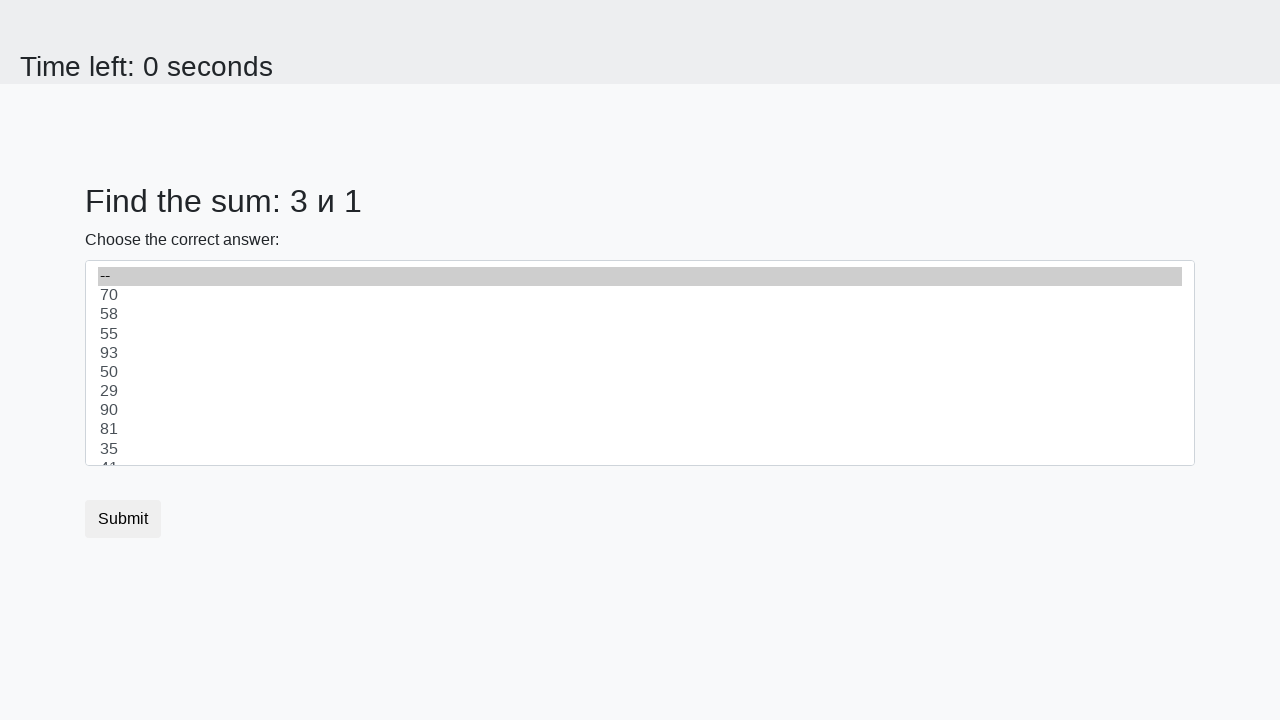

Selected answer '4' from dropdown on #dropdown
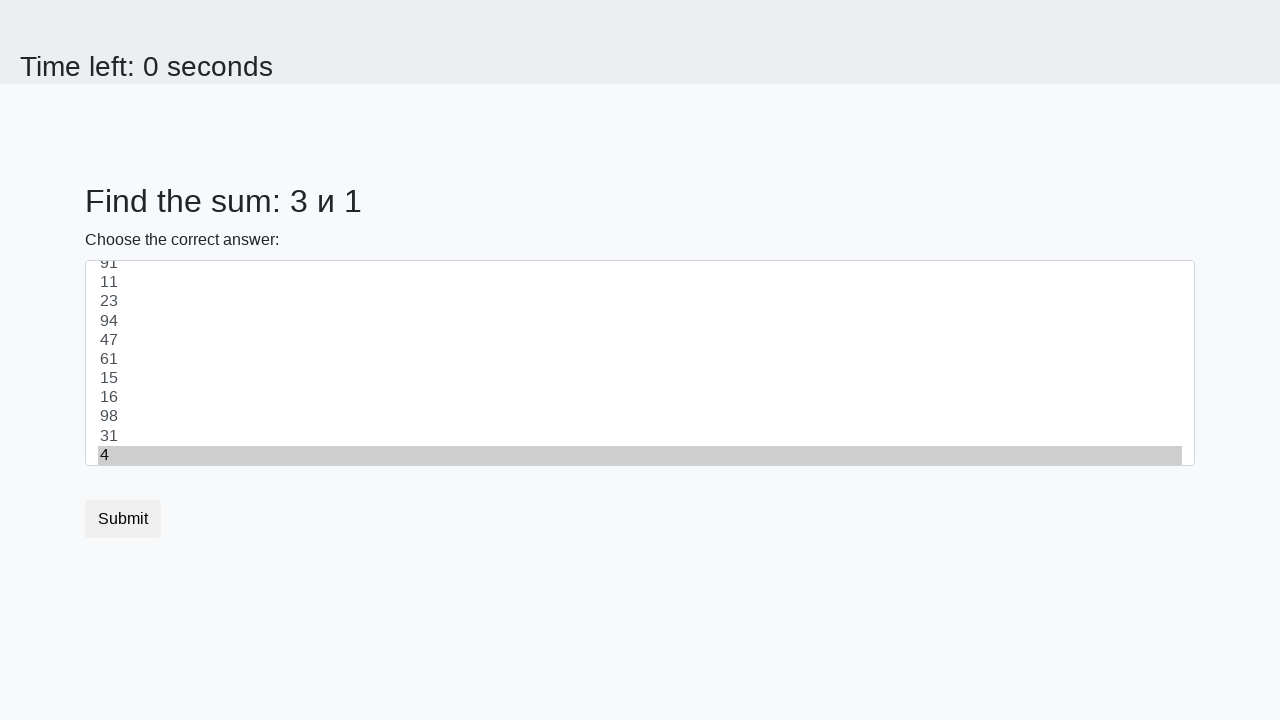

Clicked submit button at (123, 519) on button
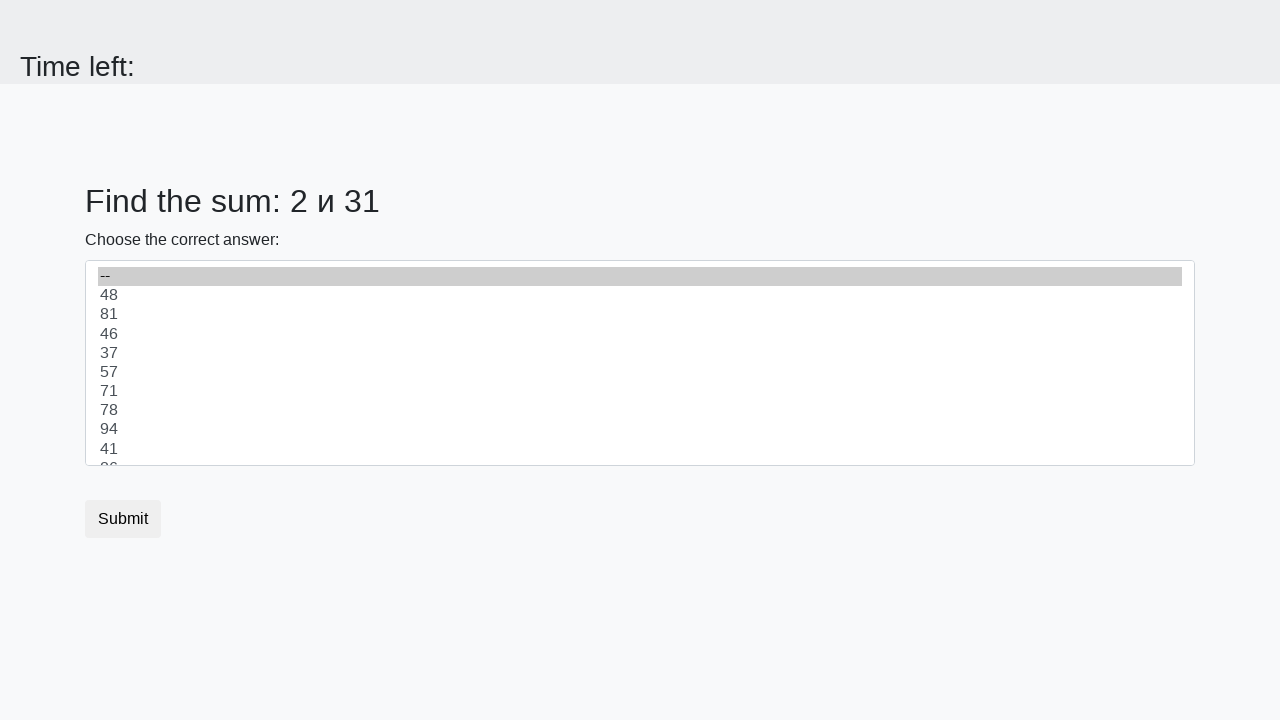

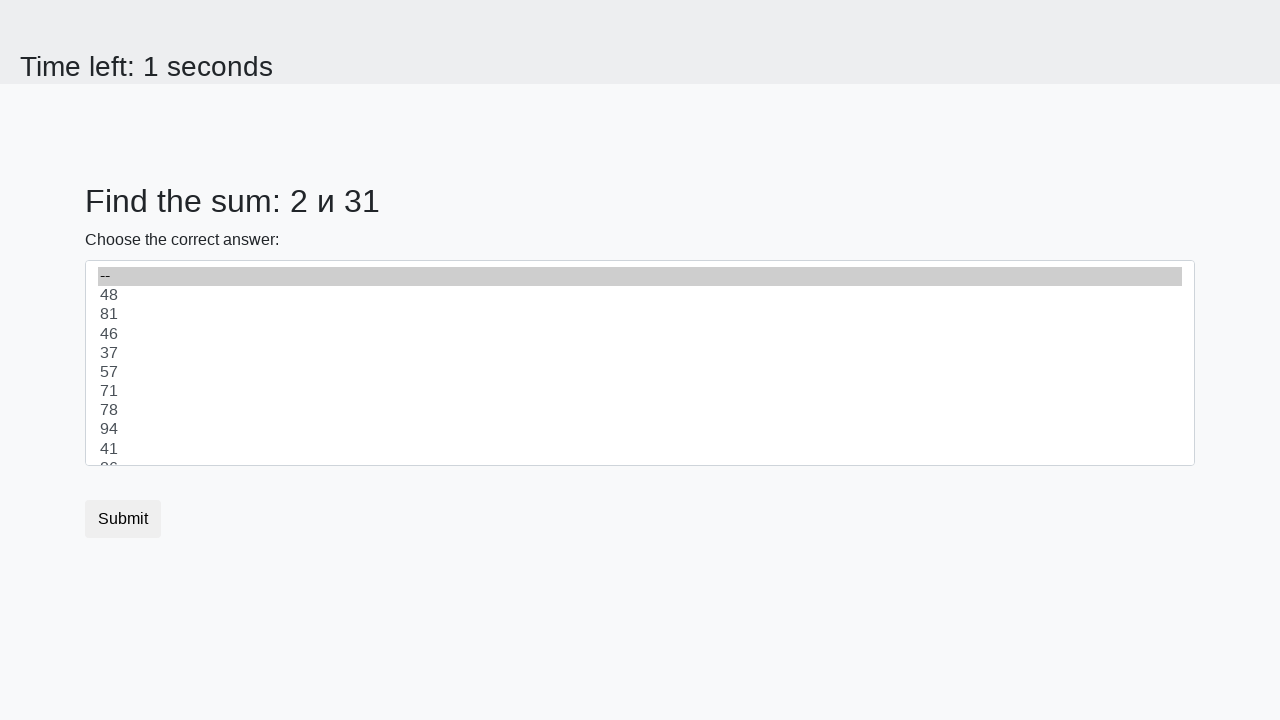